Tests that the registration form shows an error when a 4-digit zip code is entered

Starting URL: https://www.sharelane.com/cgi-bin/register.py

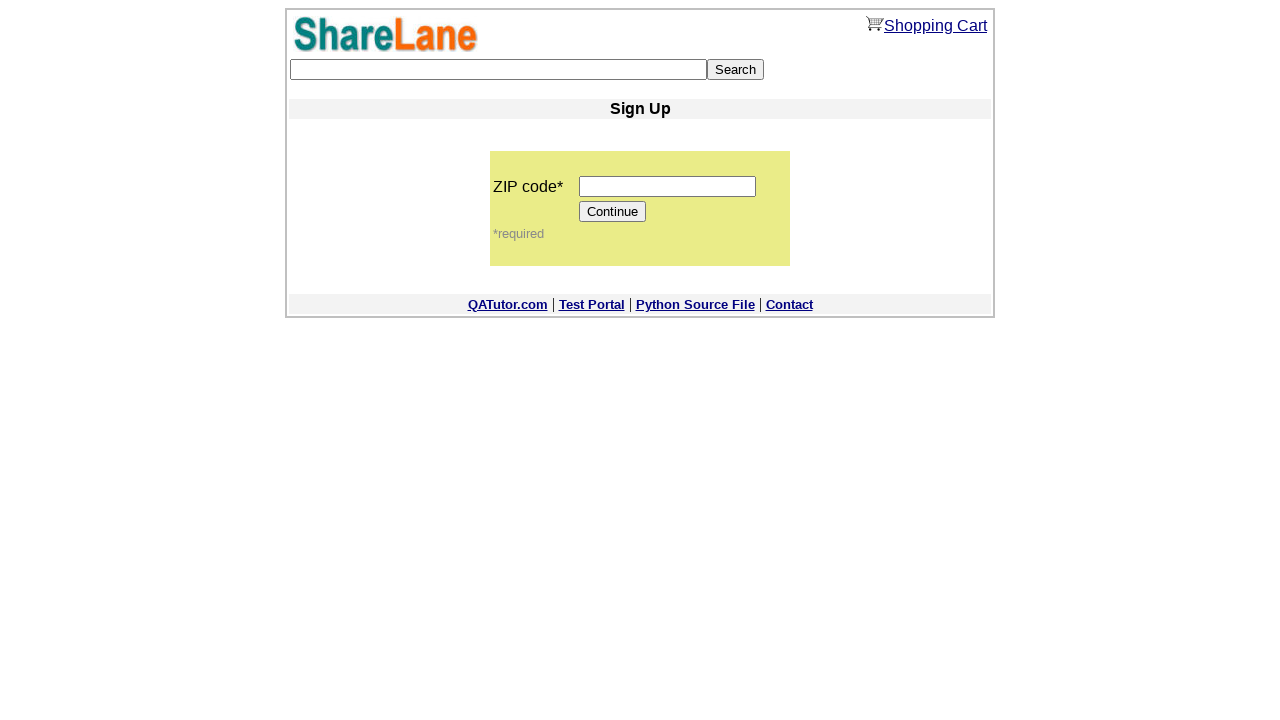

Filled zip code field with 4-digit value '1234' on input[name='zip_code']
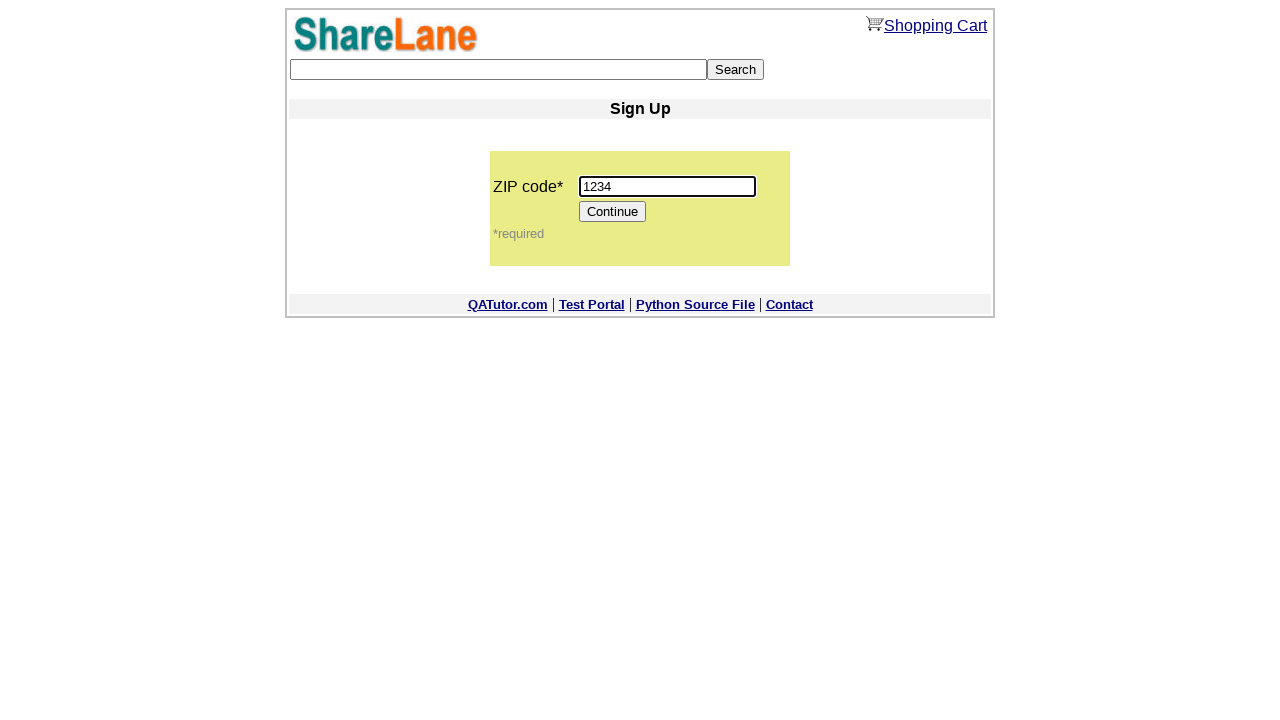

Clicked Continue button to submit form at (613, 212) on [value='Continue']
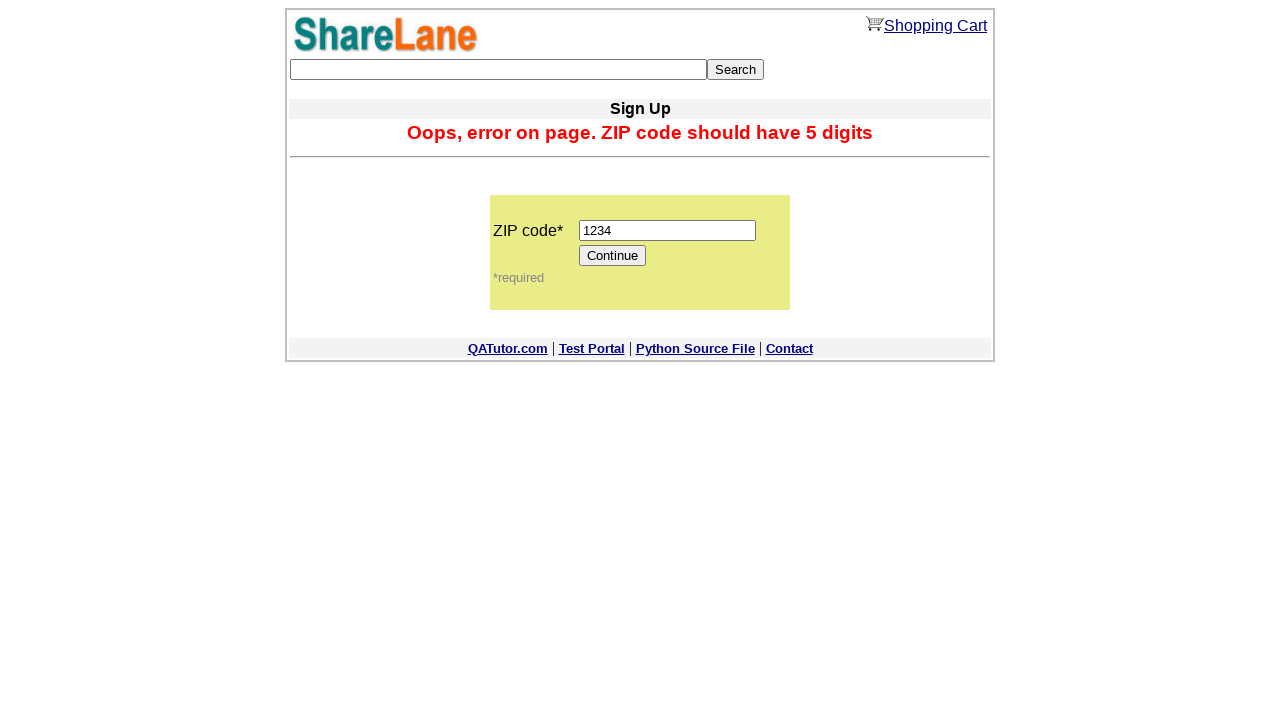

Error message appeared confirming 4-digit zip code is invalid
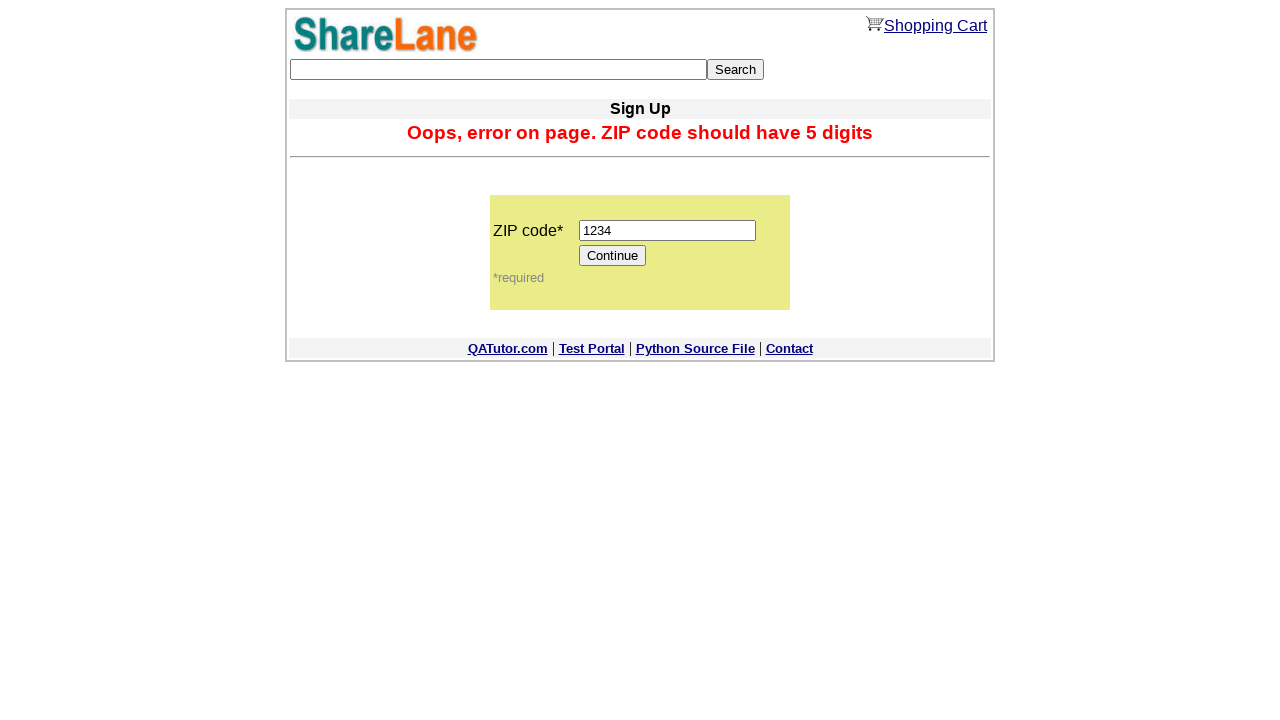

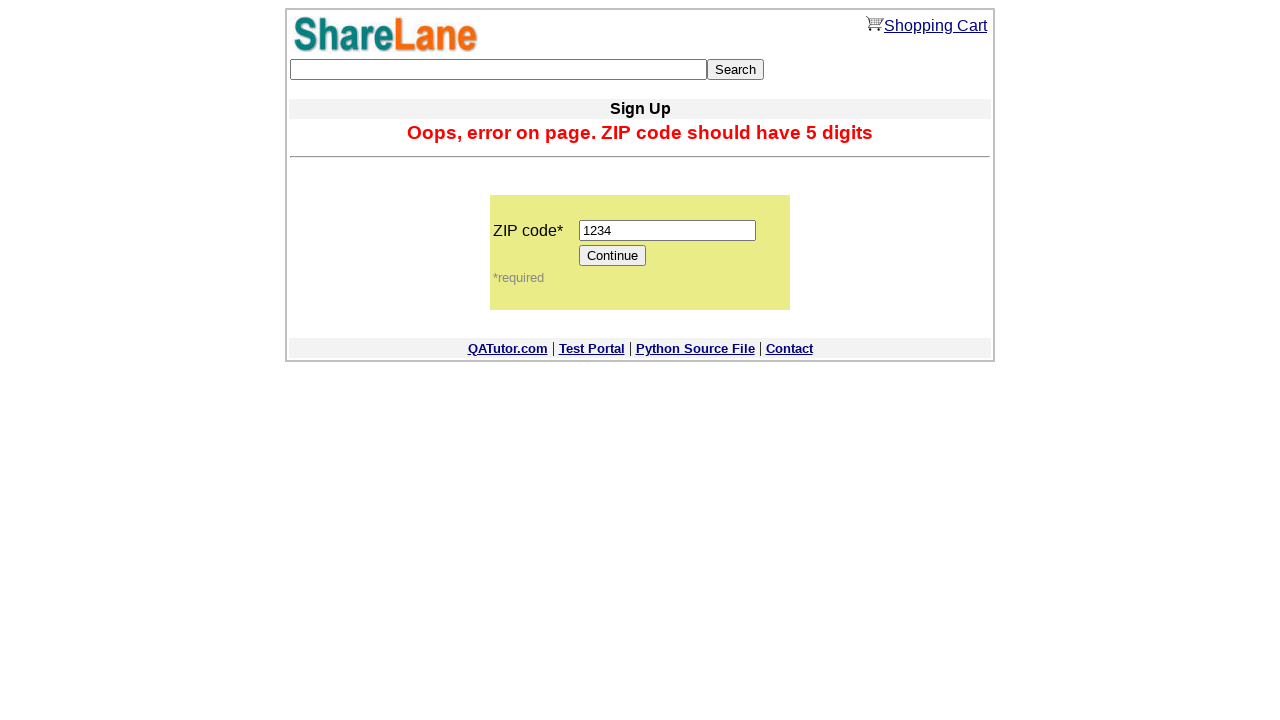